Tests marking individual todo items as complete by checking their checkboxes.

Starting URL: https://demo.playwright.dev/todomvc

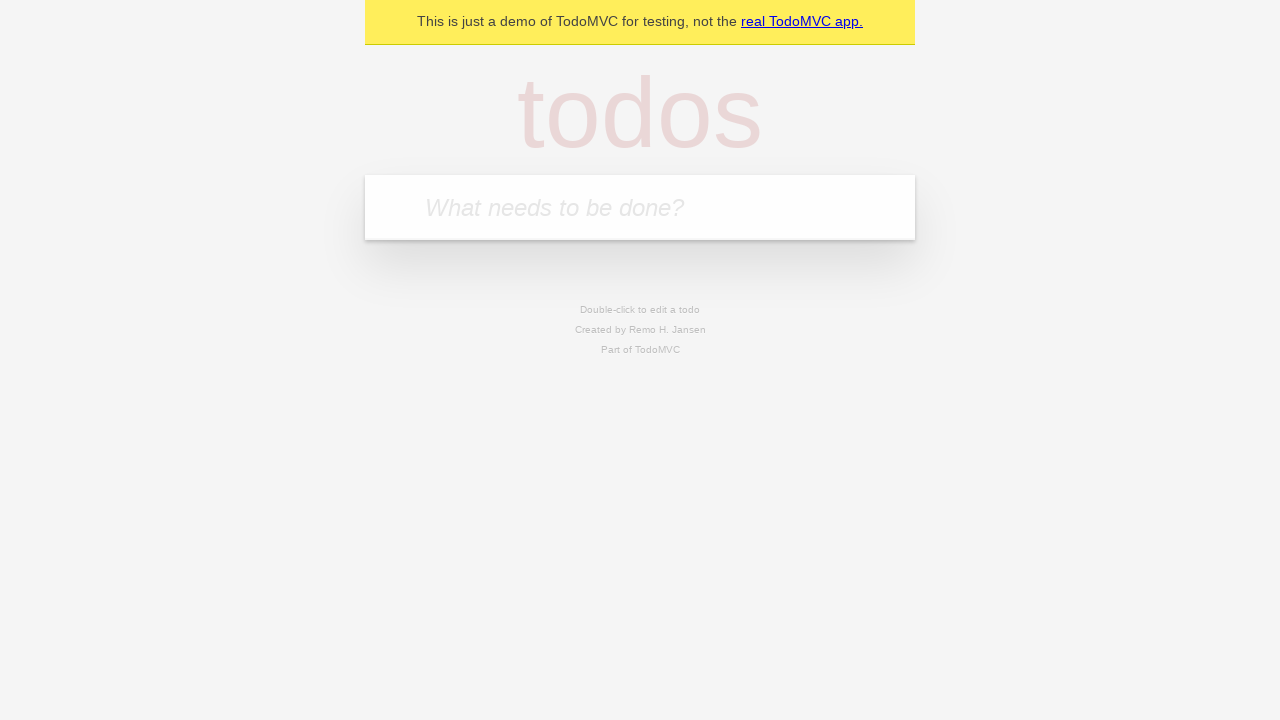

Filled input field with first todo item 'buy some cheese' on internal:attr=[placeholder="What needs to be done?"i]
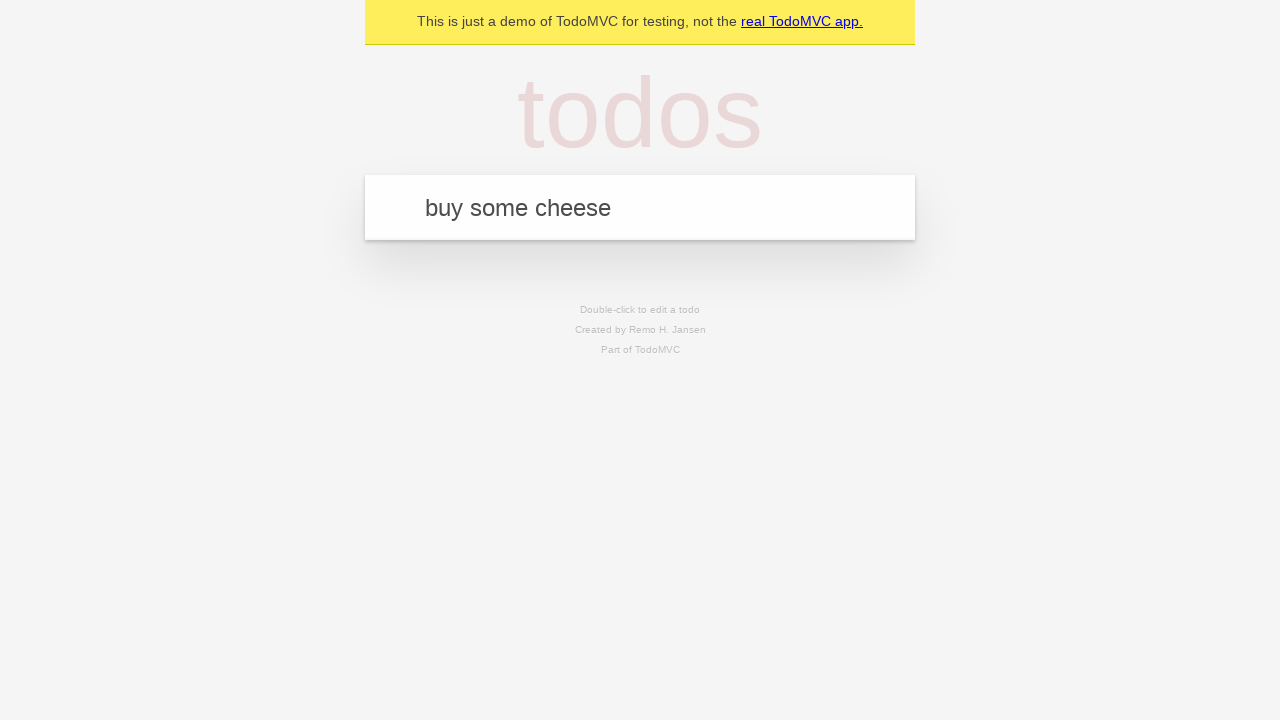

Pressed Enter to create first todo item on internal:attr=[placeholder="What needs to be done?"i]
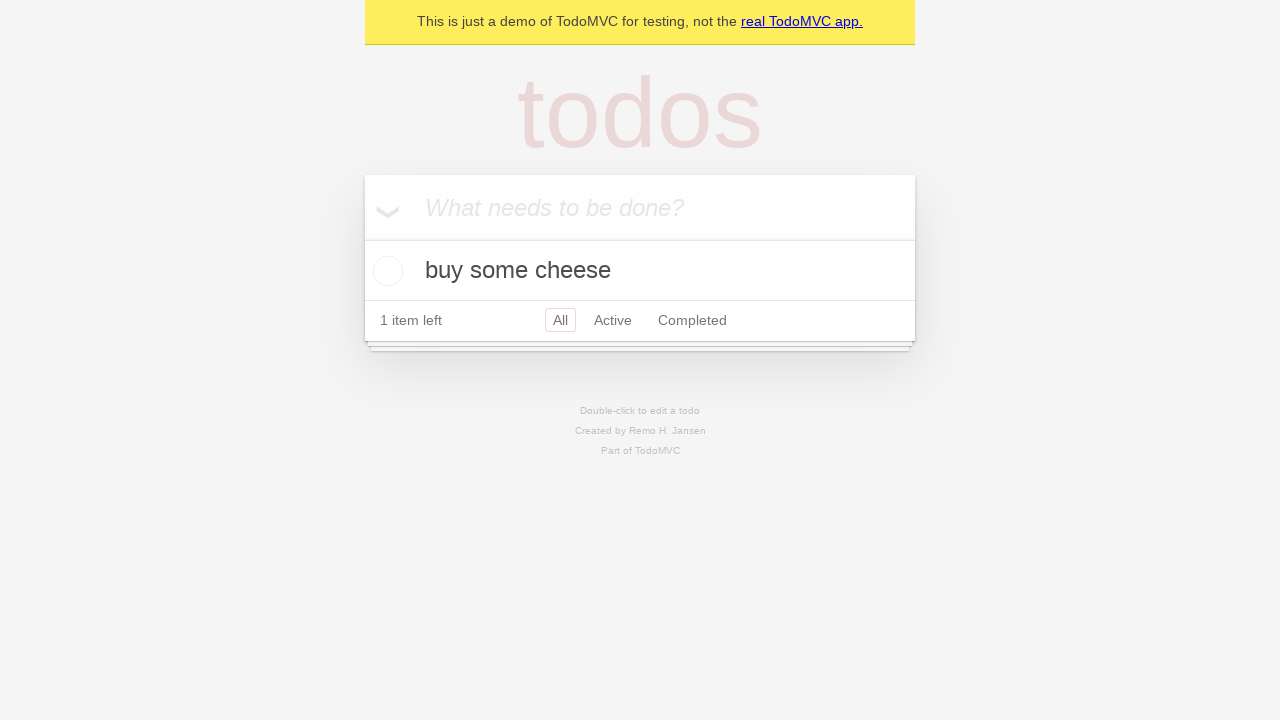

Filled input field with second todo item 'feed the cat' on internal:attr=[placeholder="What needs to be done?"i]
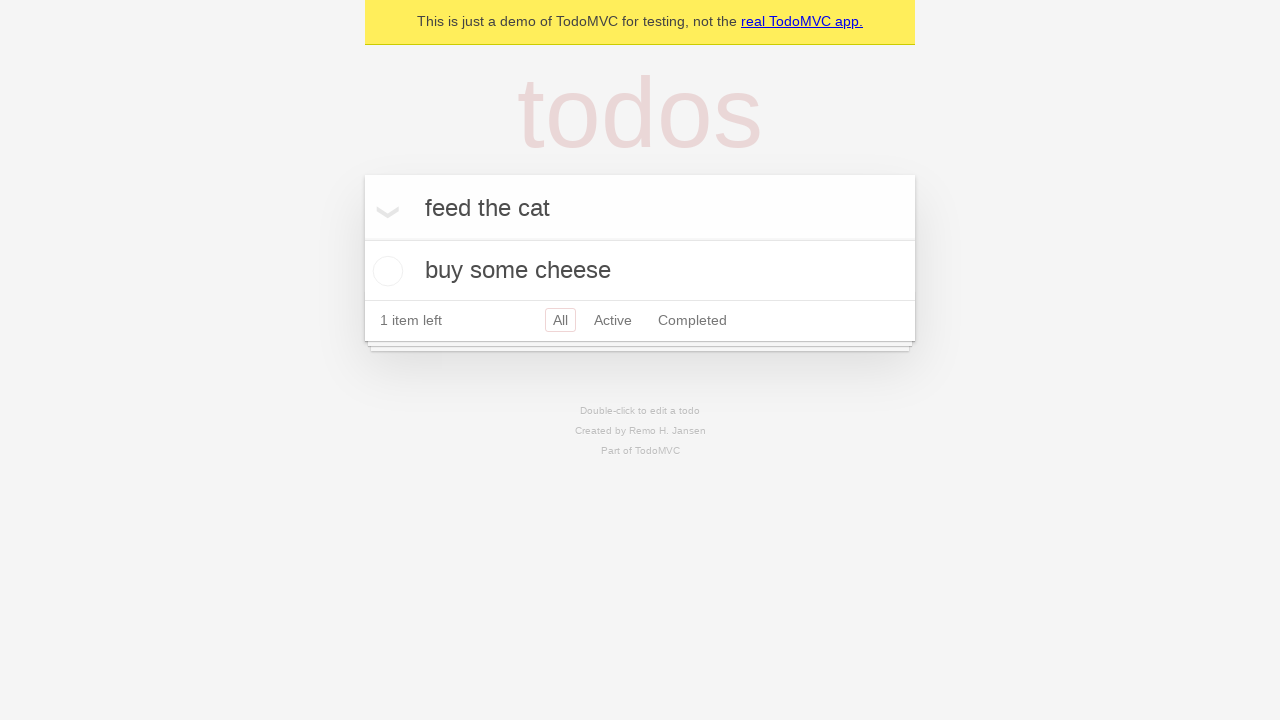

Pressed Enter to create second todo item on internal:attr=[placeholder="What needs to be done?"i]
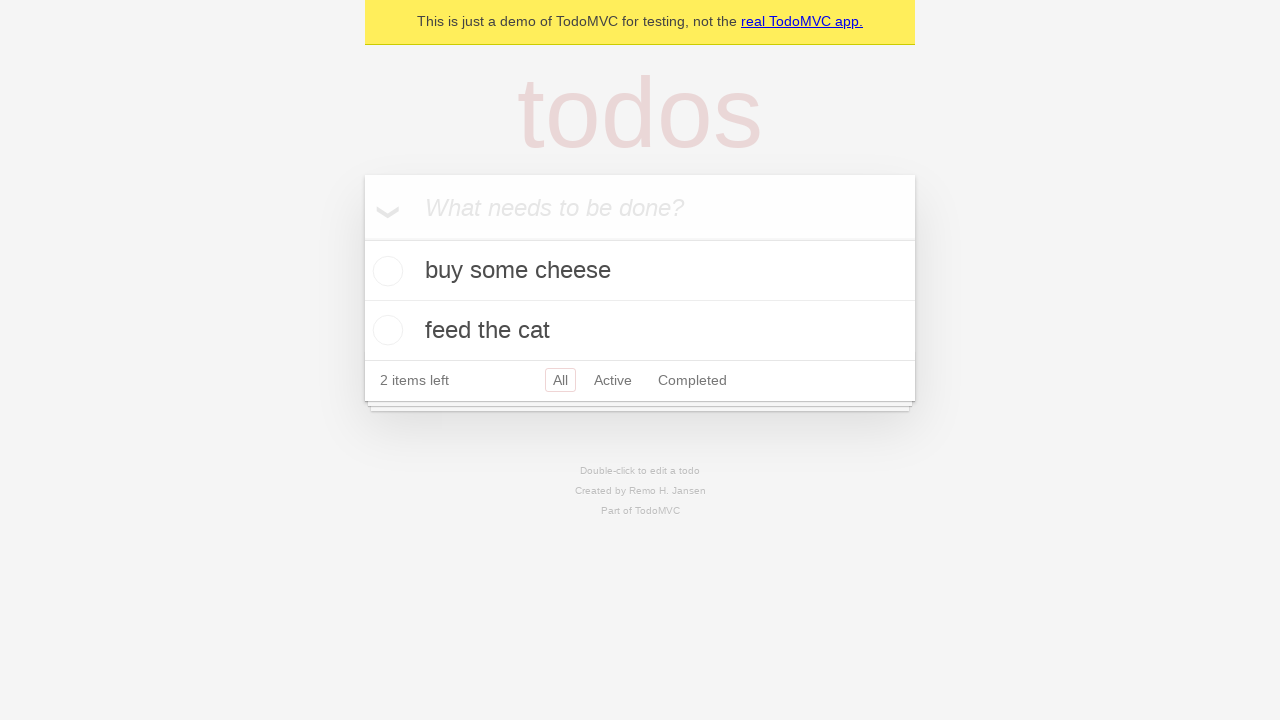

Marked first todo item as complete by checking its checkbox at (385, 271) on internal:testid=[data-testid="todo-item"s] >> nth=0 >> internal:role=checkbox
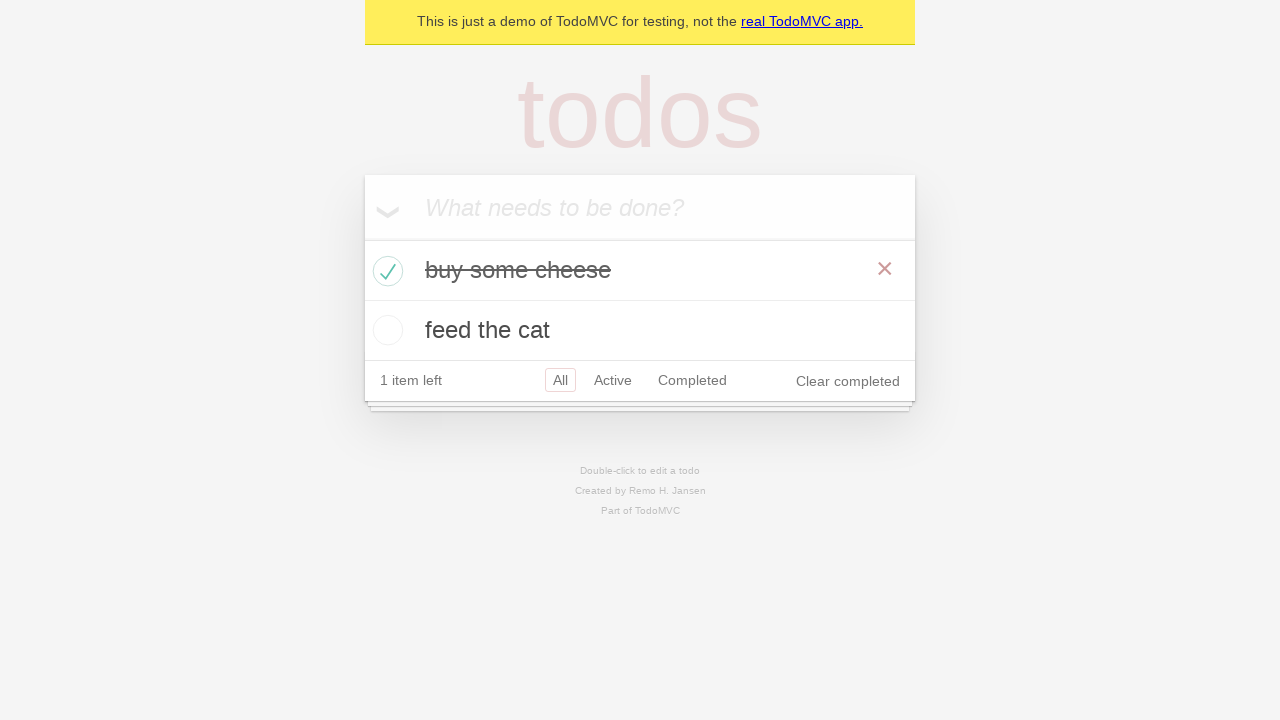

Marked second todo item as complete by checking its checkbox at (385, 330) on internal:testid=[data-testid="todo-item"s] >> nth=1 >> internal:role=checkbox
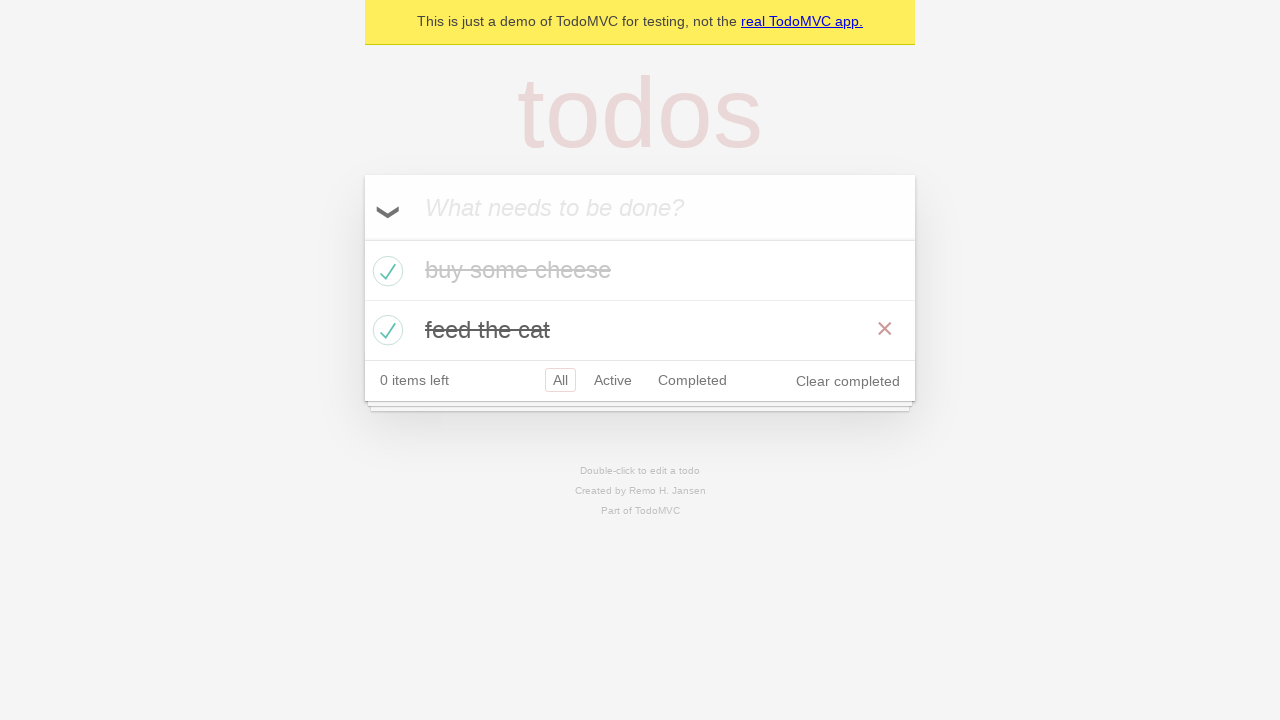

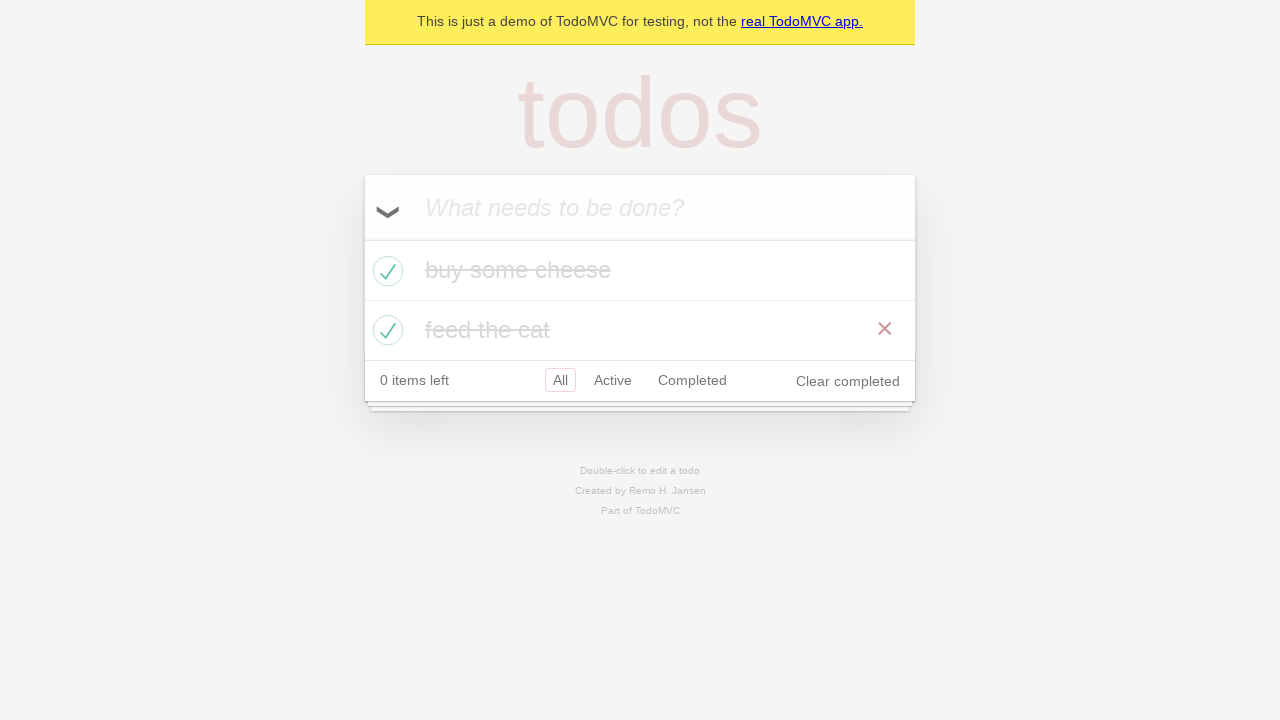